Tests double click functionality by double clicking a button and verifying the response message appears

Starting URL: https://automationfc.github.io/basic-form/index.html

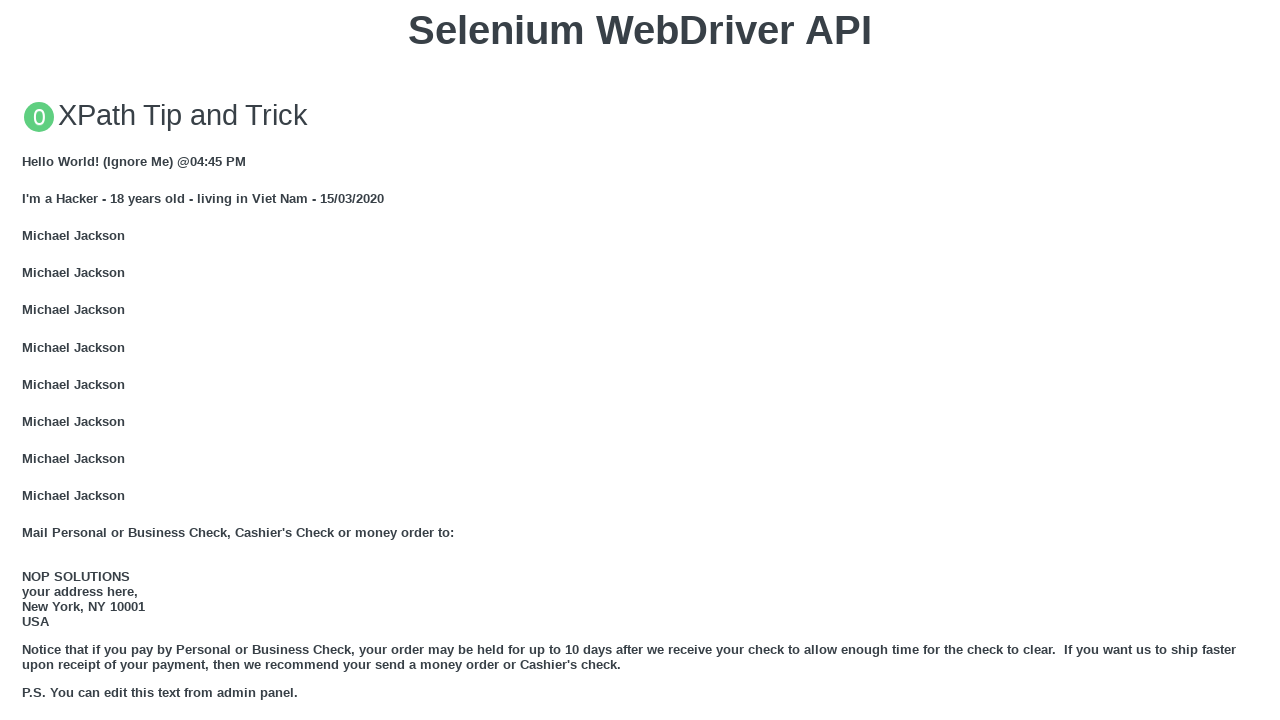

Double clicked the 'Double click me' button at (640, 361) on xpath=//button[text()='Double click me']
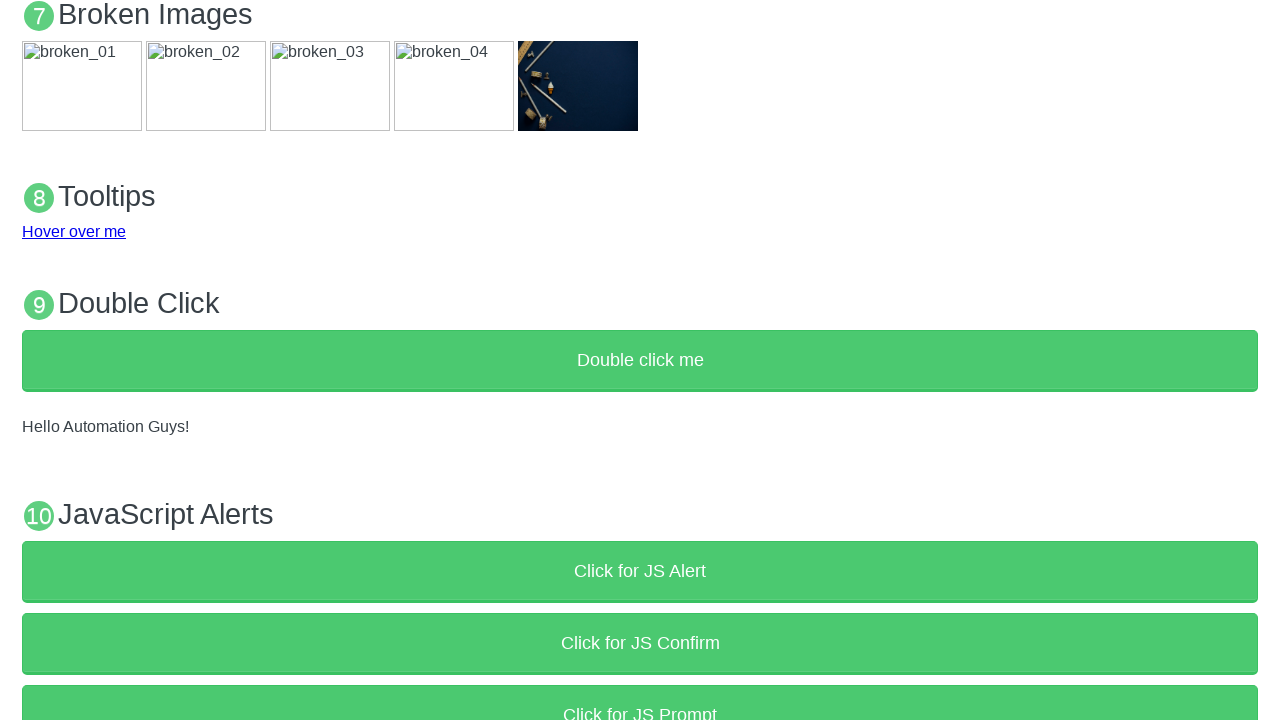

Response message 'Hello Automation Guys!' appeared
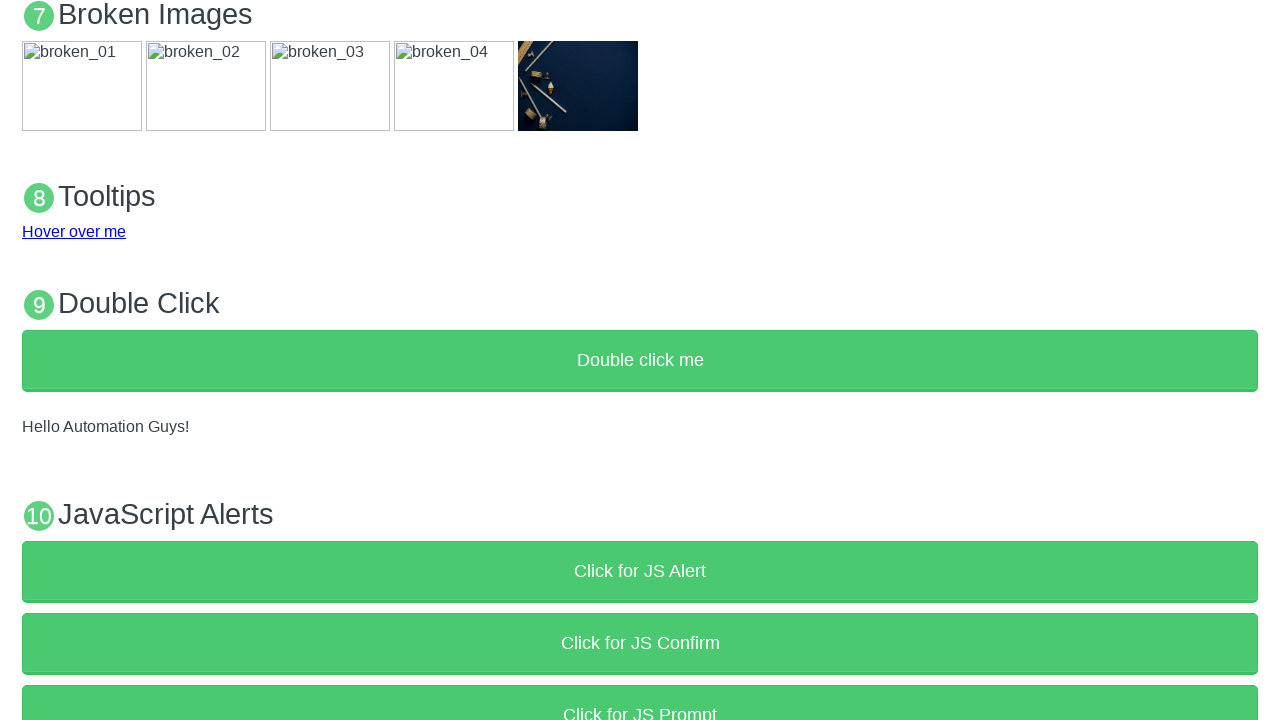

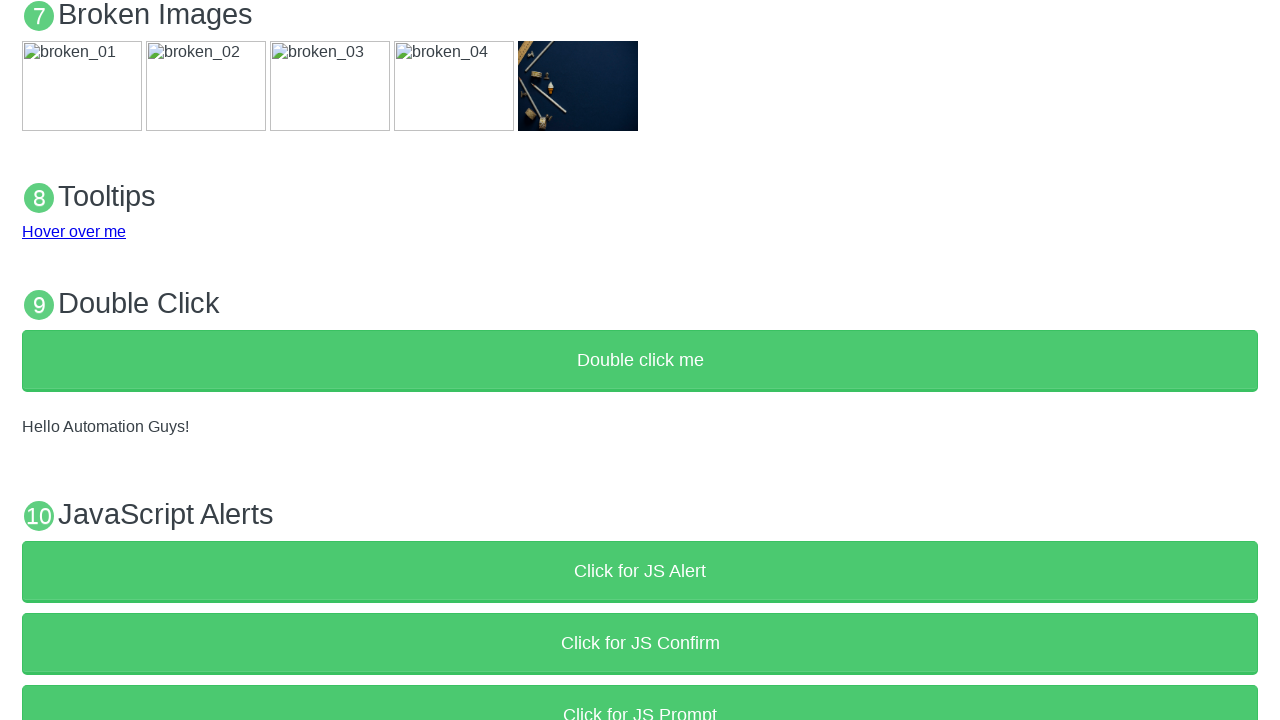